Navigates to Intelaf website and verifies that social media links (Facebook, Twitter, LinkedIn, YouTube, Instagram) are present on the page.

Starting URL: https://www.intelaf.com/

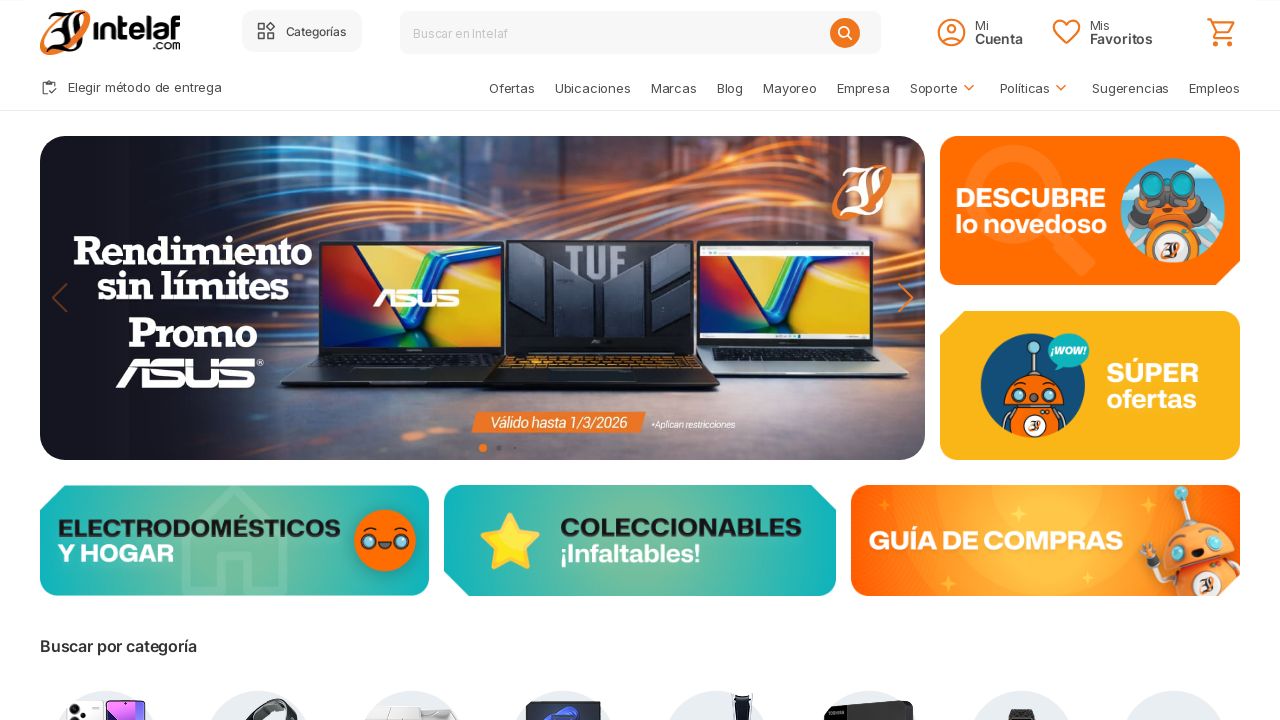

Navigated to Intelaf website (https://www.intelaf.com/)
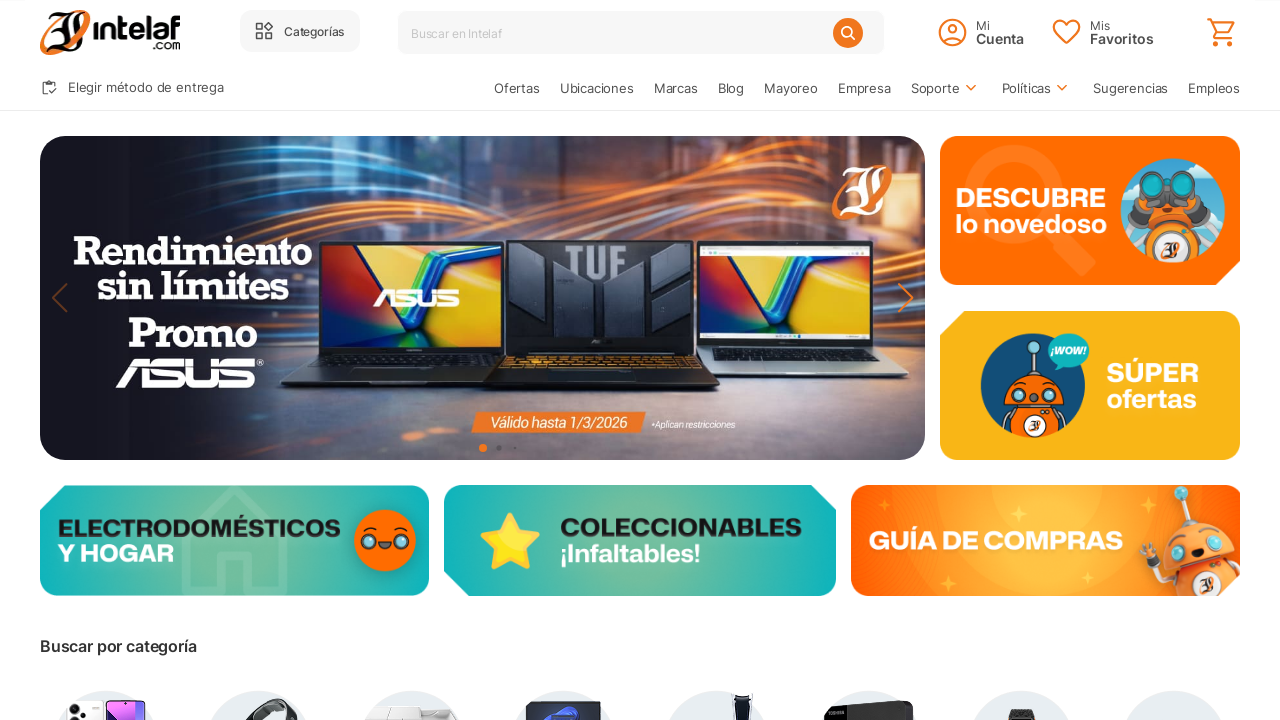

Page DOM content loaded
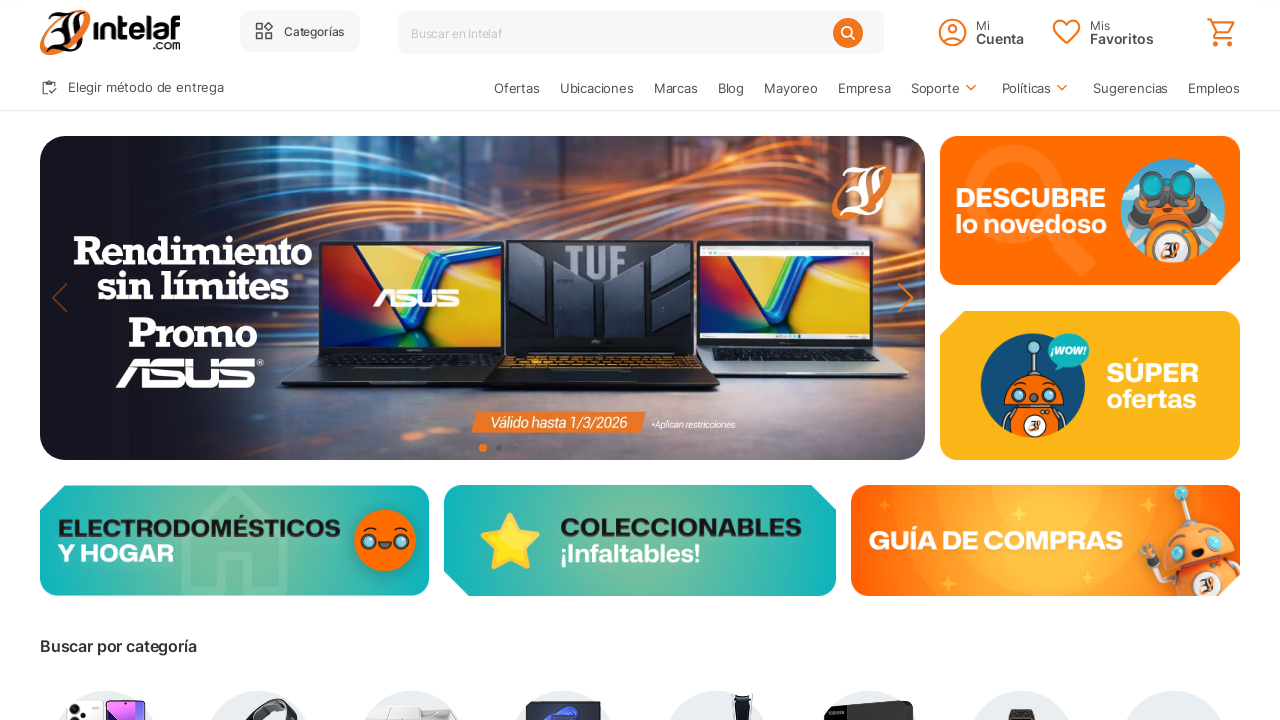

Located social media link elements (Facebook, Twitter, LinkedIn, YouTube, Instagram)
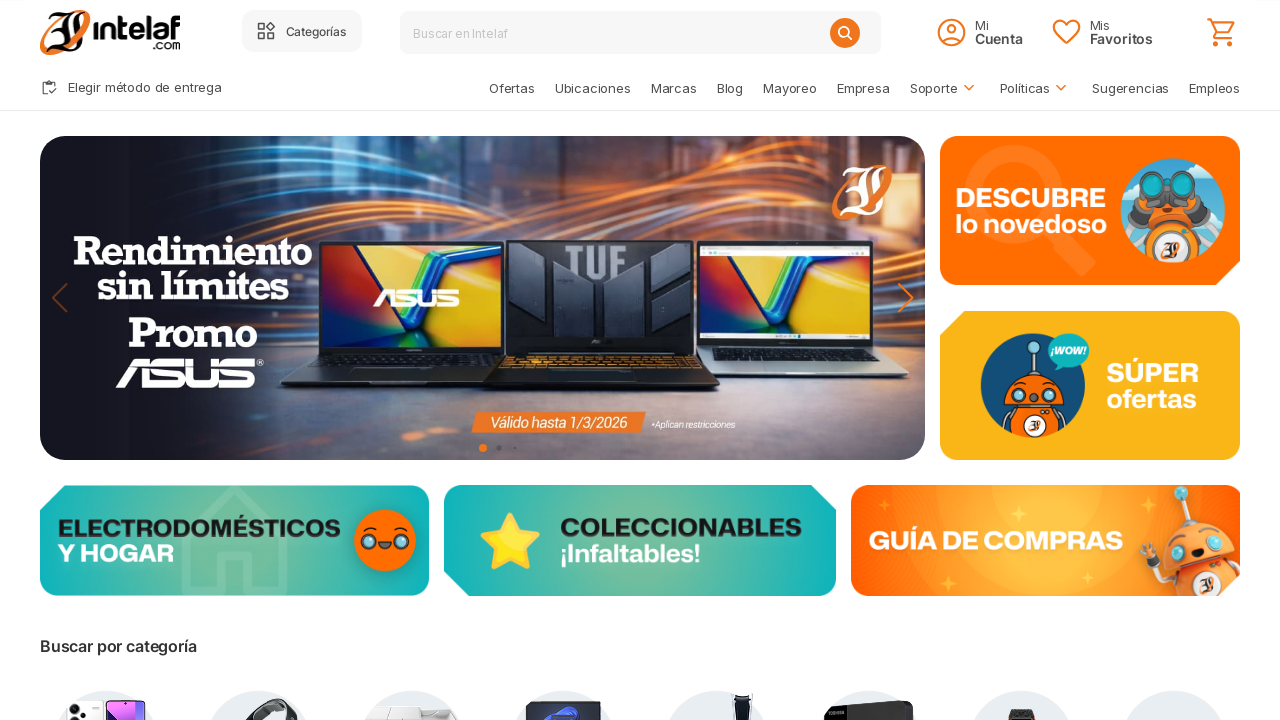

Verified first social media link is attached to DOM
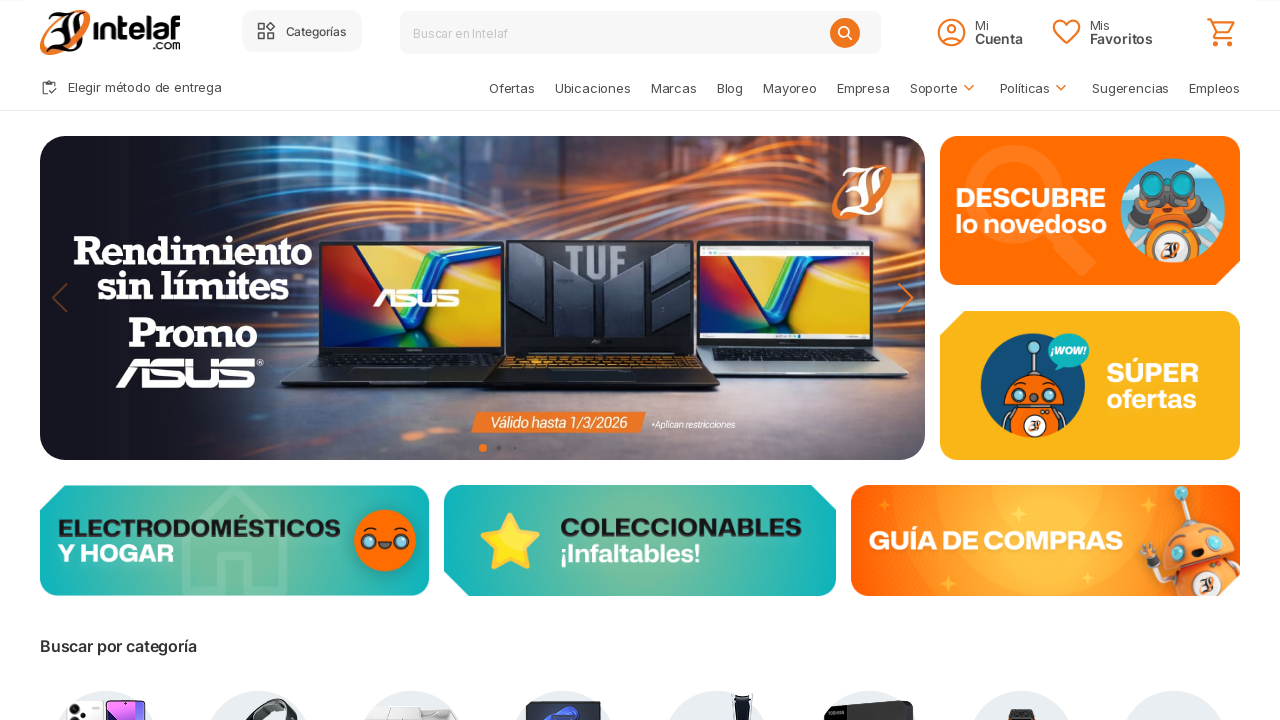

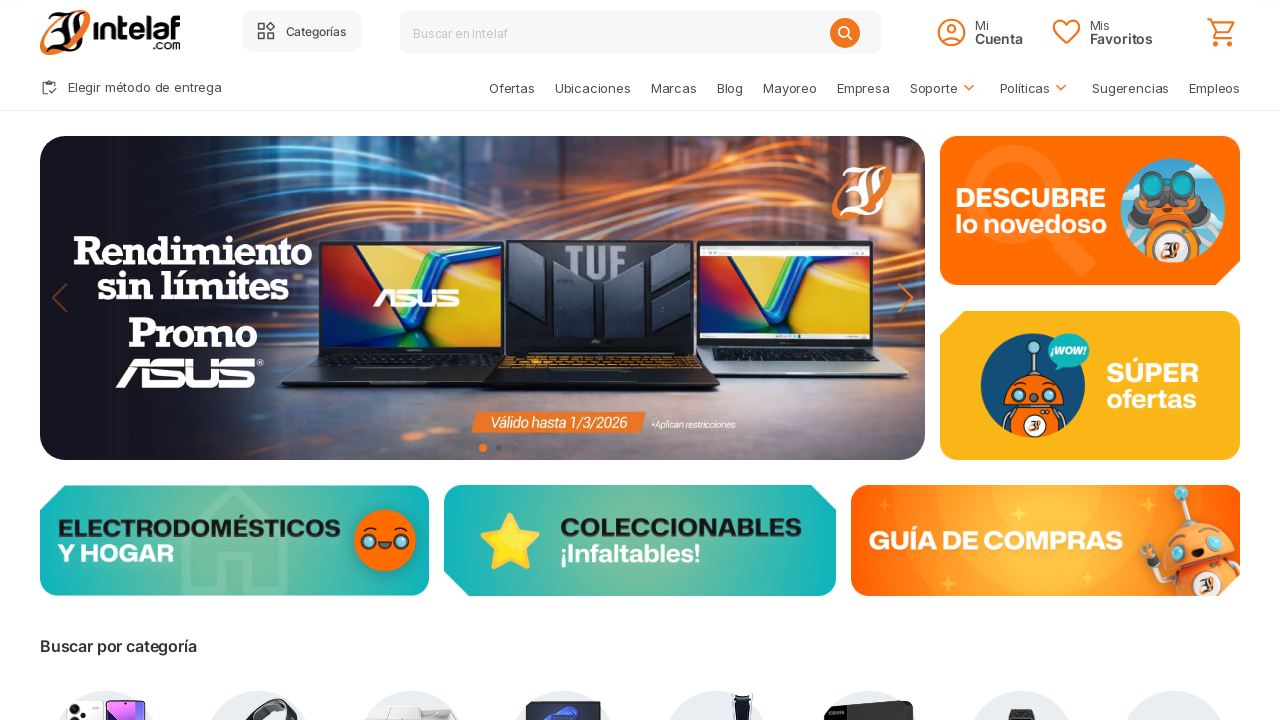